Tests selenium detection page by filling in token fields and clicking the test button to verify detection status.

Starting URL: https://hmaker.github.io/selenium-detector/

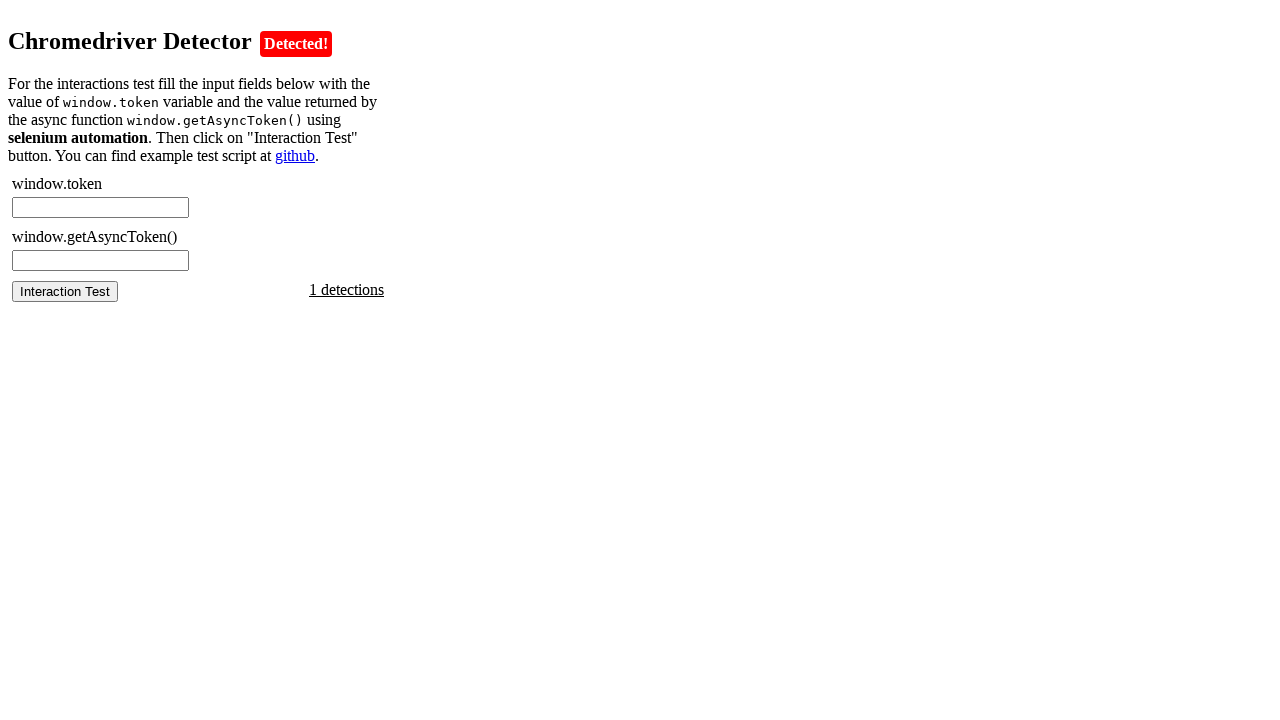

Retrieved token from window object
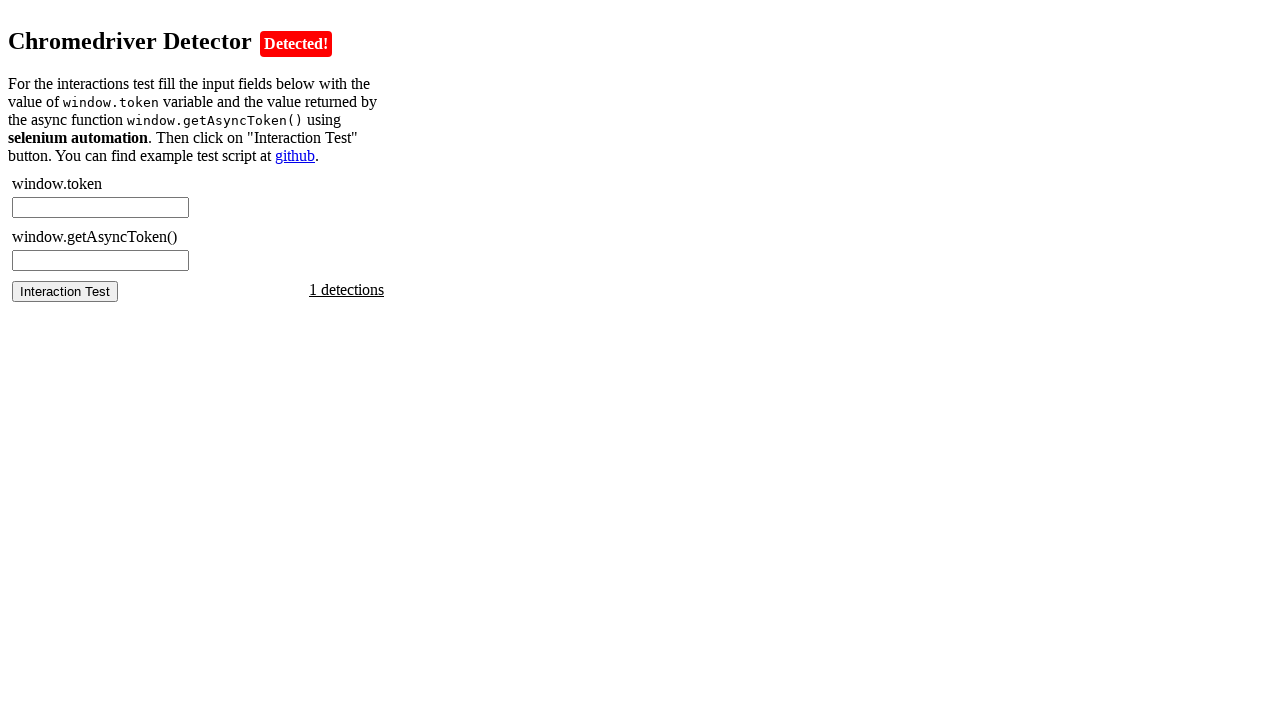

Filled chromedriver-token field with token value on #chromedriver-token
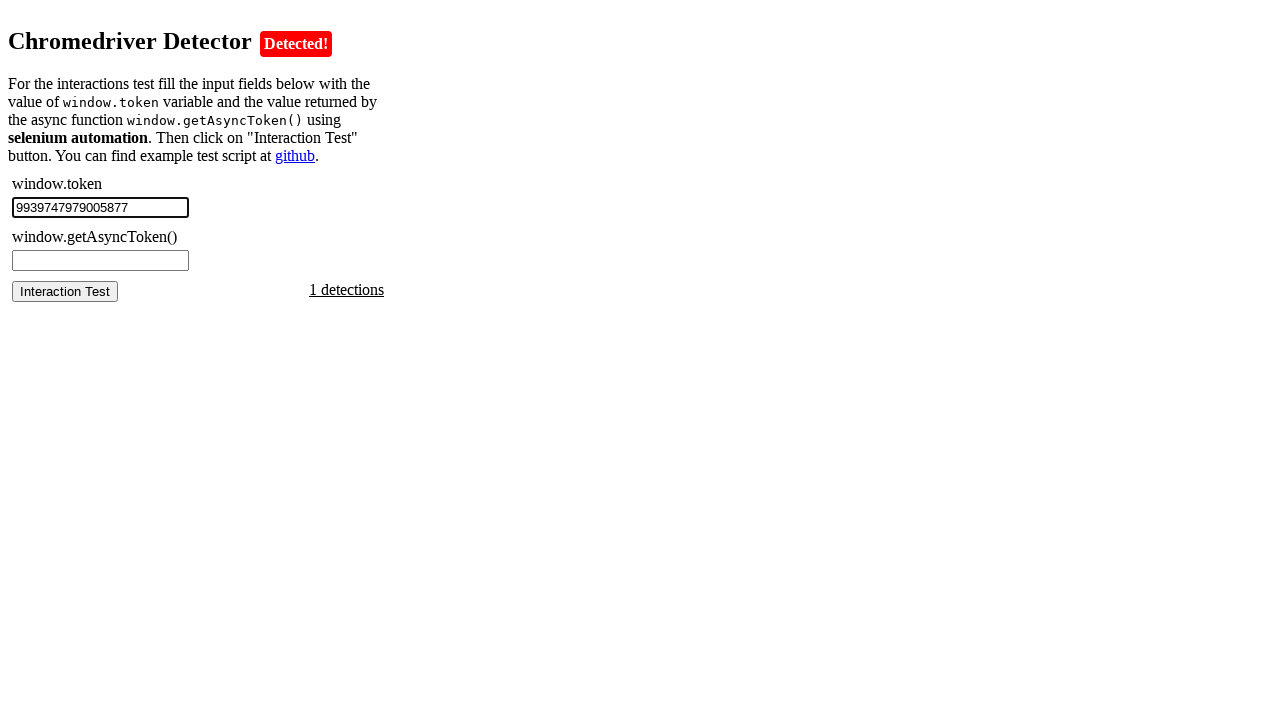

Retrieved async token from window object
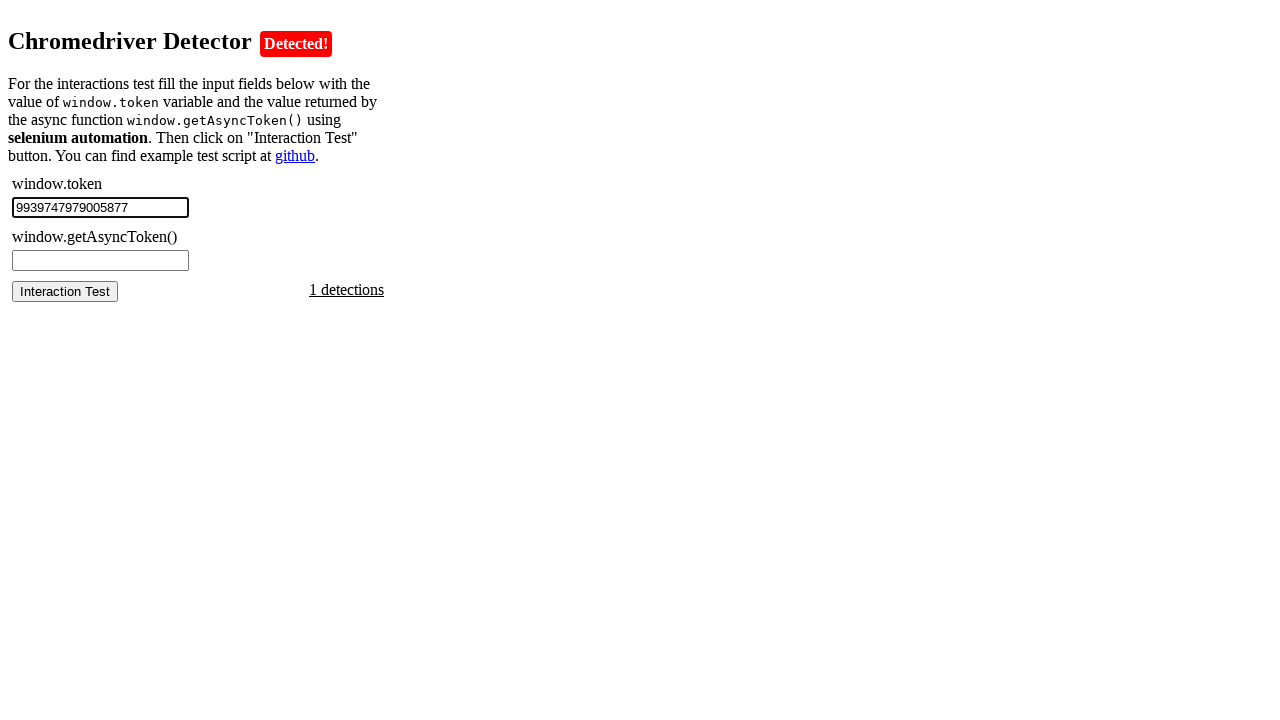

Filled chromedriver-asynctoken field with async token value on #chromedriver-asynctoken
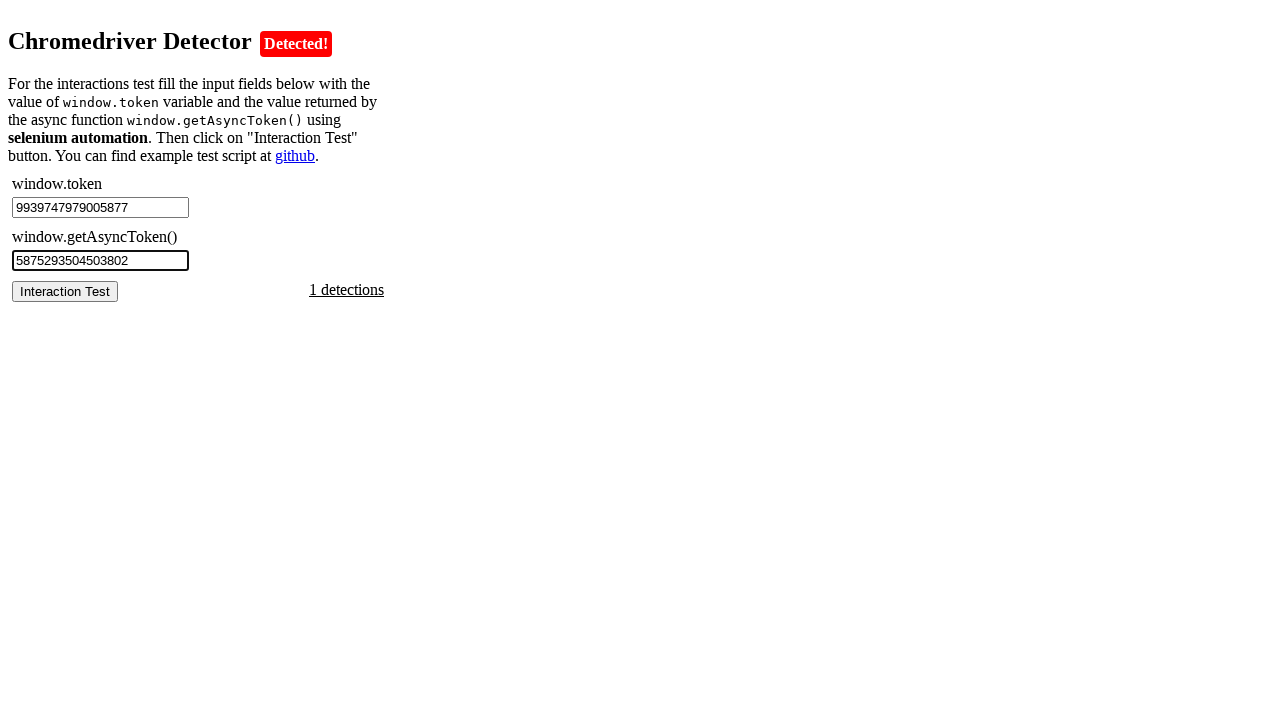

Clicked the test button to verify selenium detection at (65, 291) on #chromedriver-test
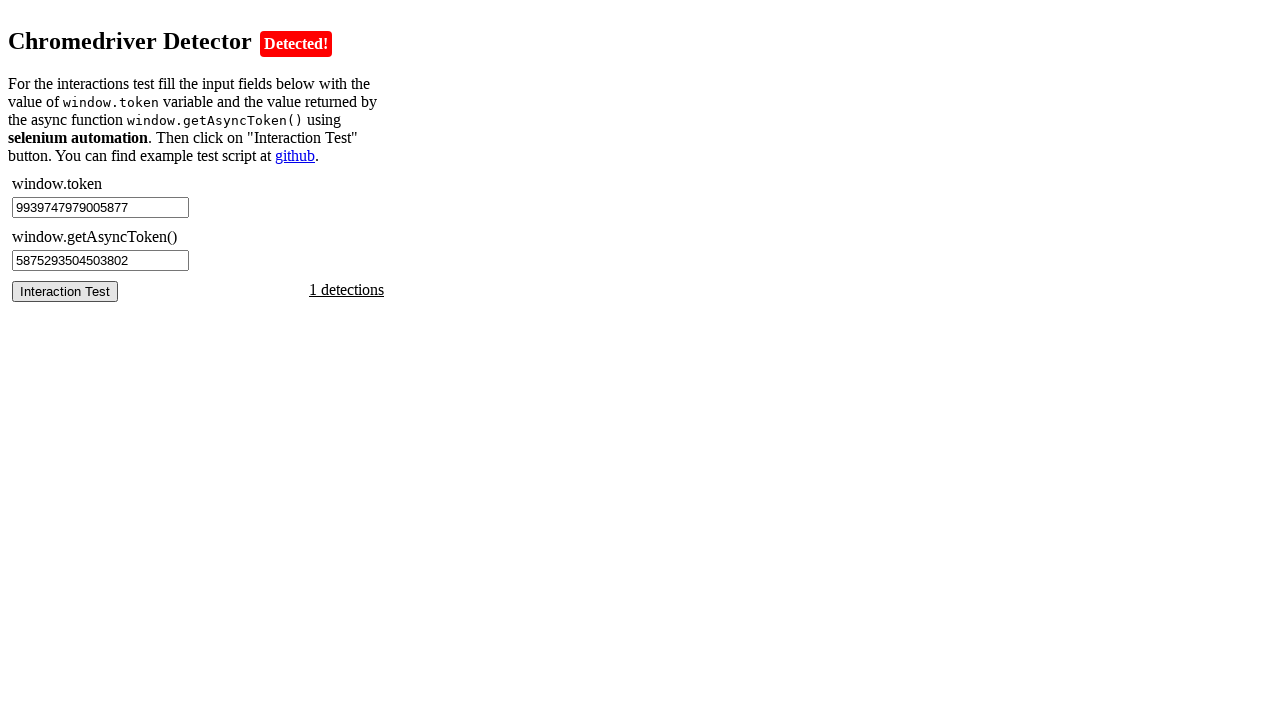

Test result container appeared with detection status
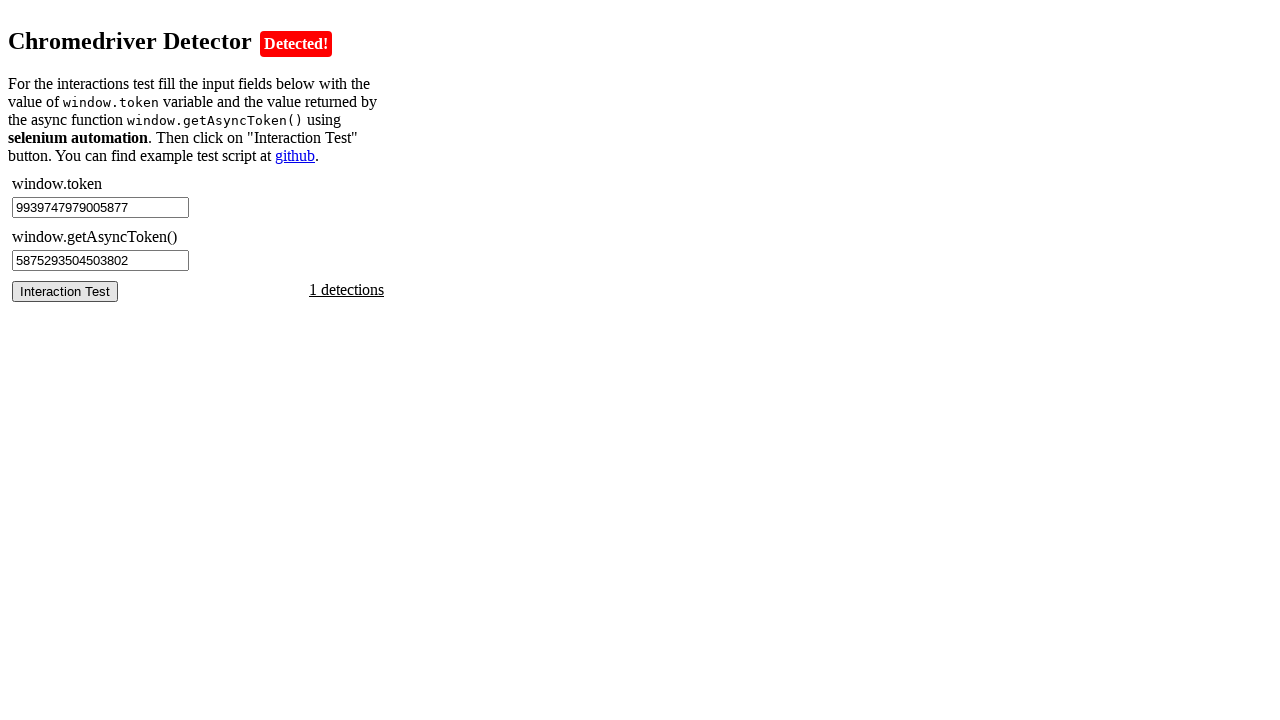

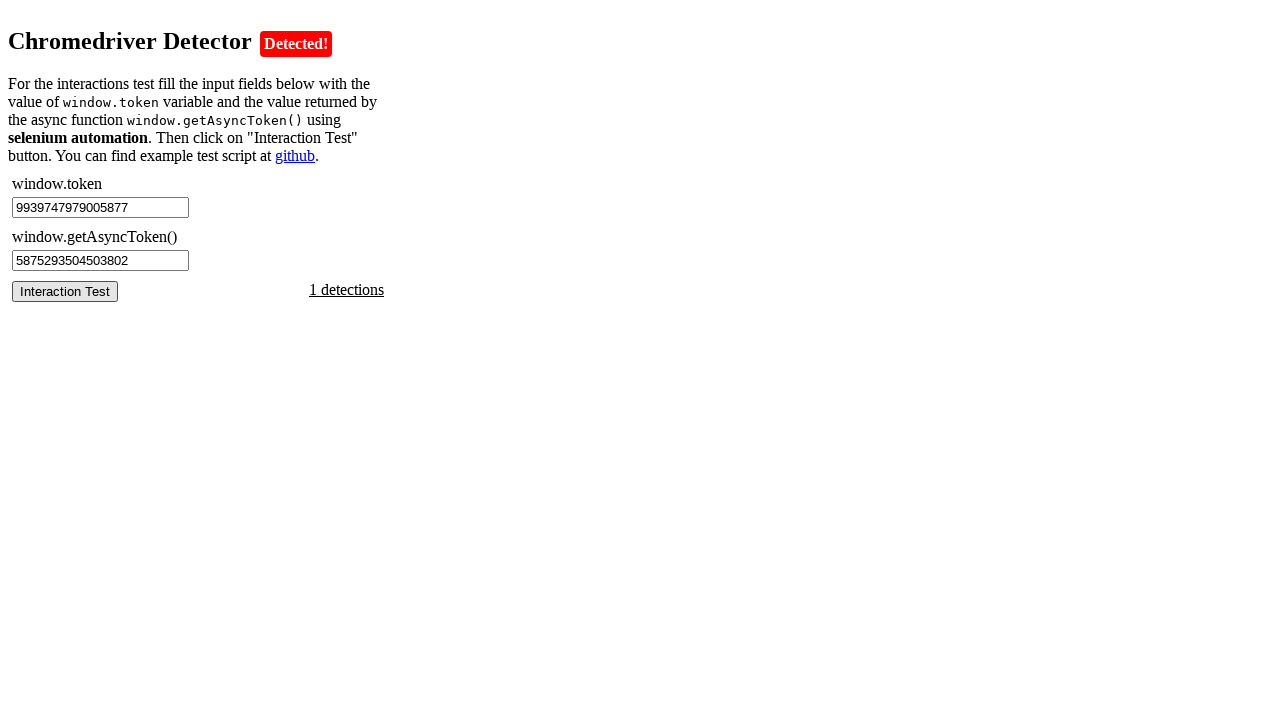